Tests a JavaScript prompt dialog by navigating to the alerts page, triggering a JS prompt, entering text, and accepting it.

Starting URL: http://the-internet.herokuapp.com

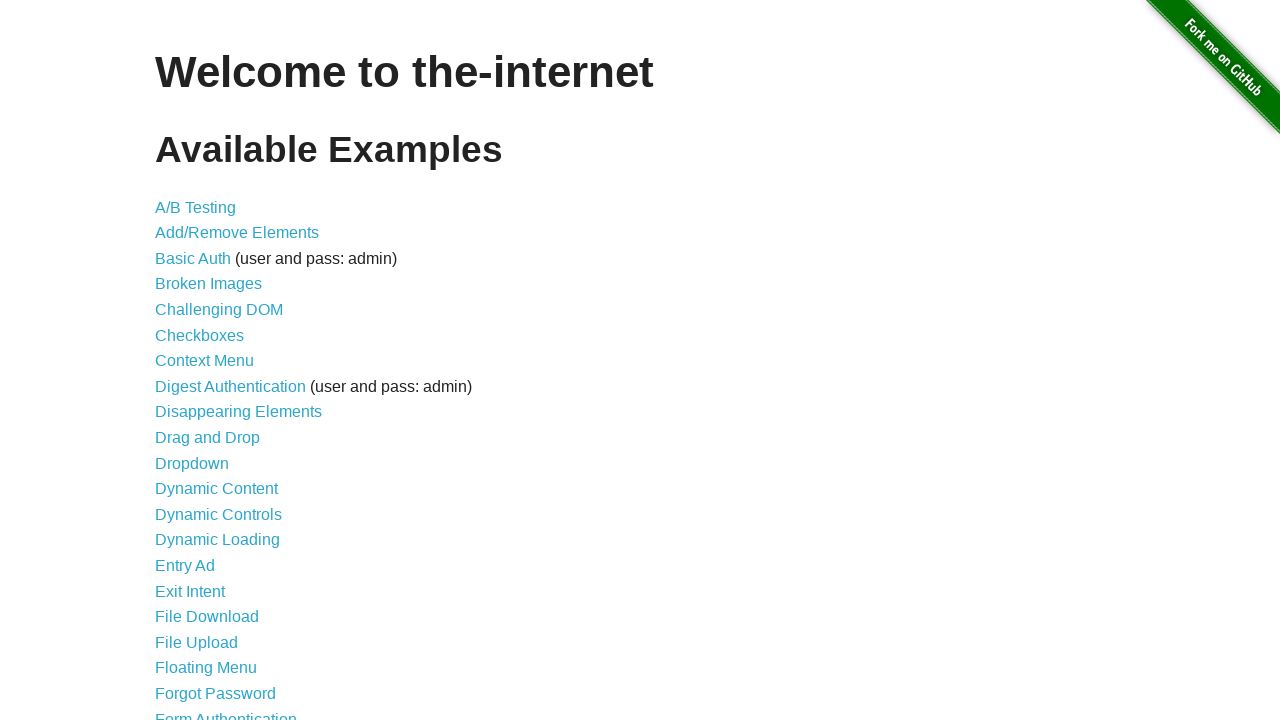

Clicked on JavaScript Alerts link at (214, 361) on a[href='/javascript_alerts']
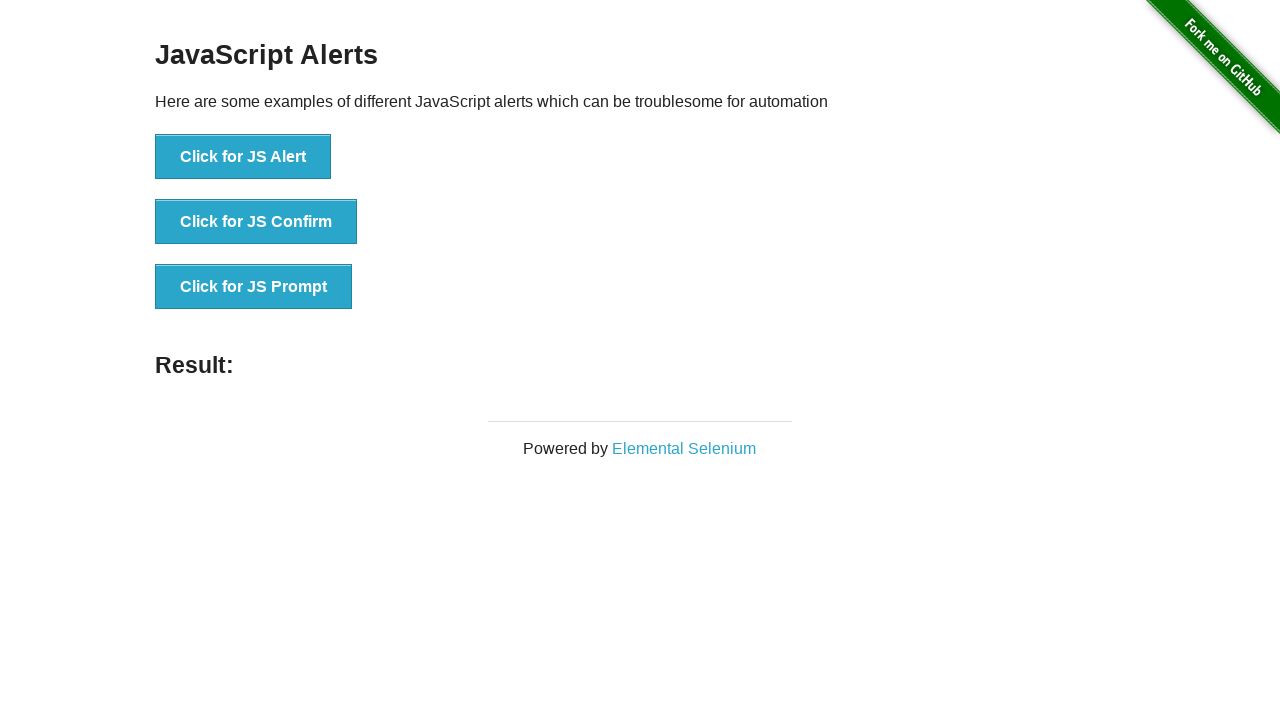

Set up dialog handler to accept prompt with text 'Nazire'
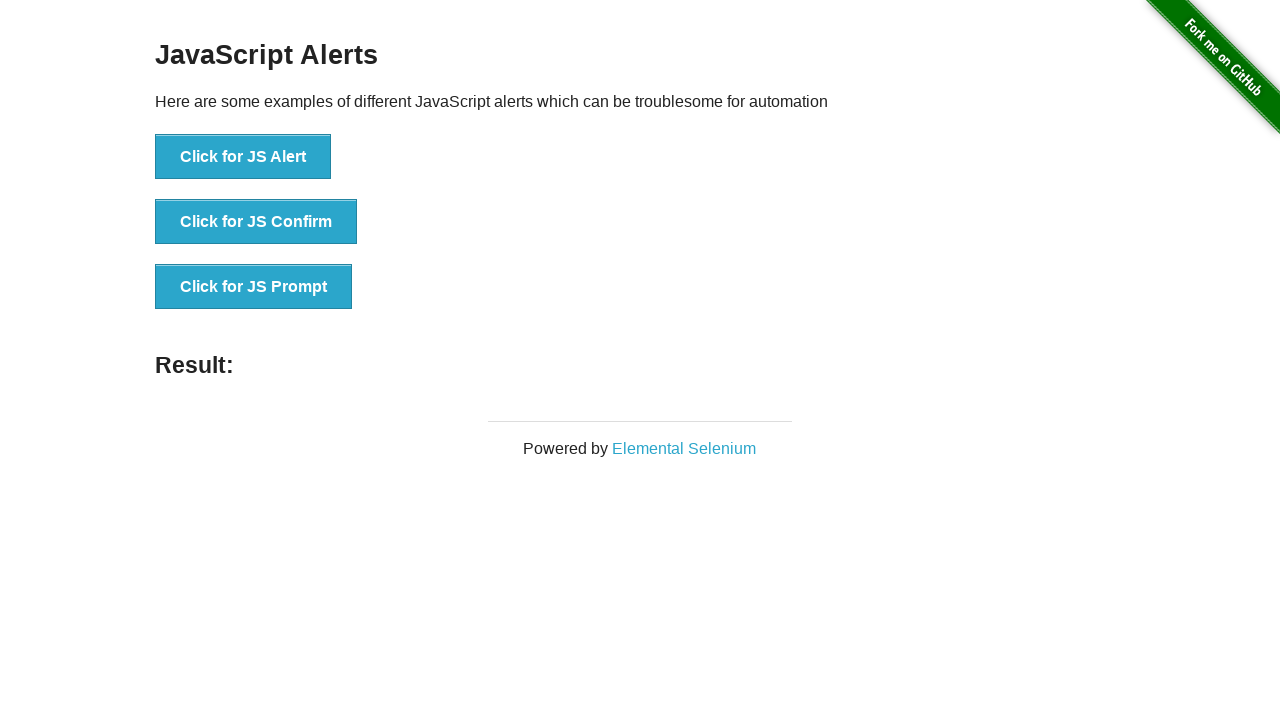

Clicked button to trigger JavaScript prompt dialog at (254, 287) on button[onclick='jsPrompt()']
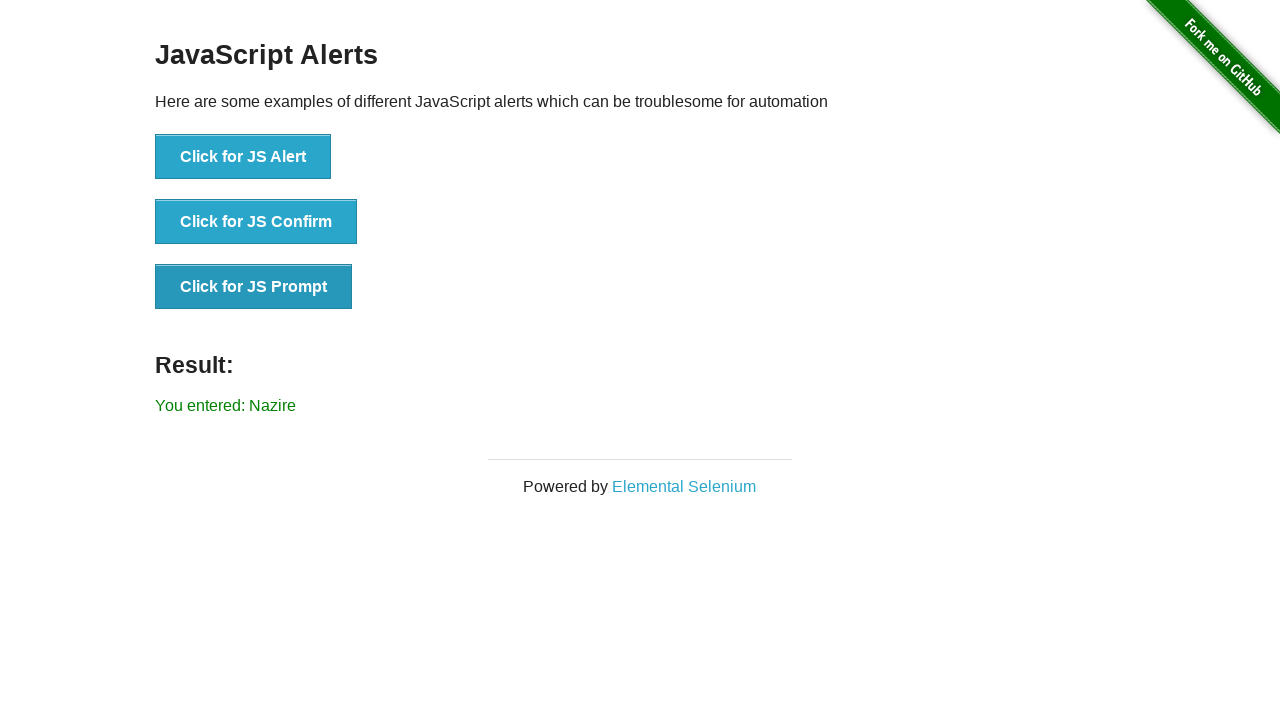

Prompt result element loaded after accepting dialog
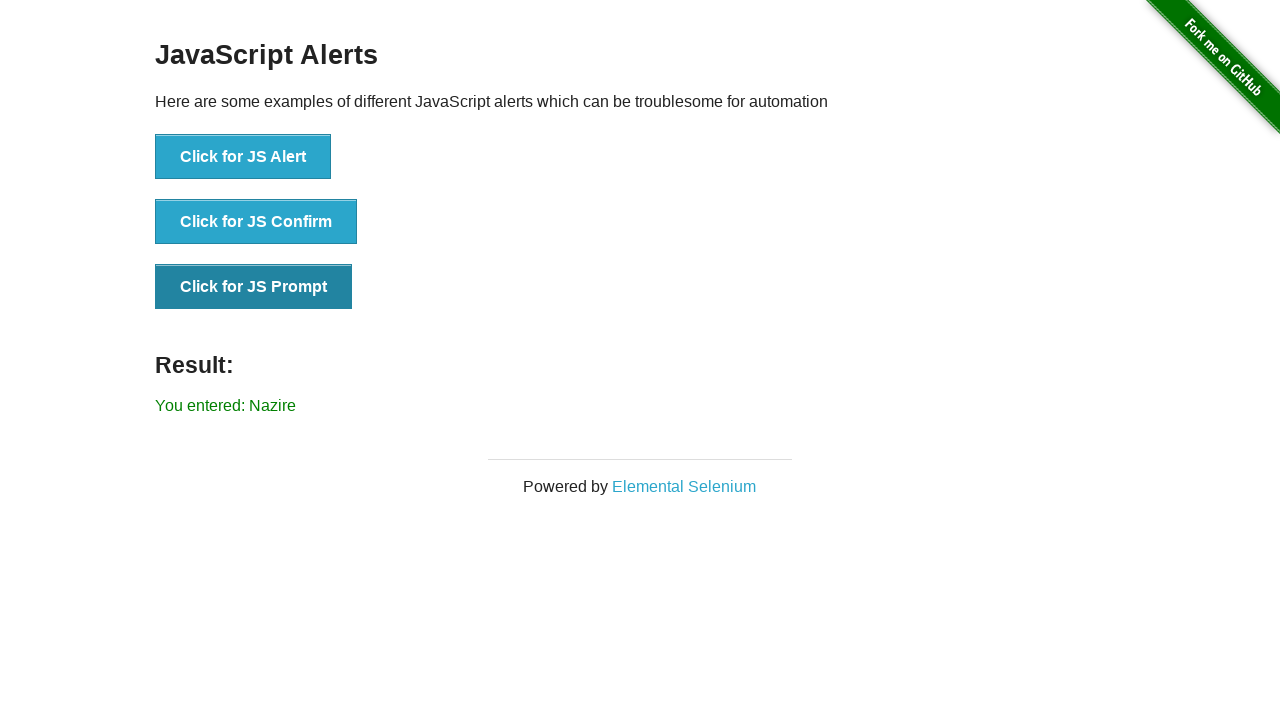

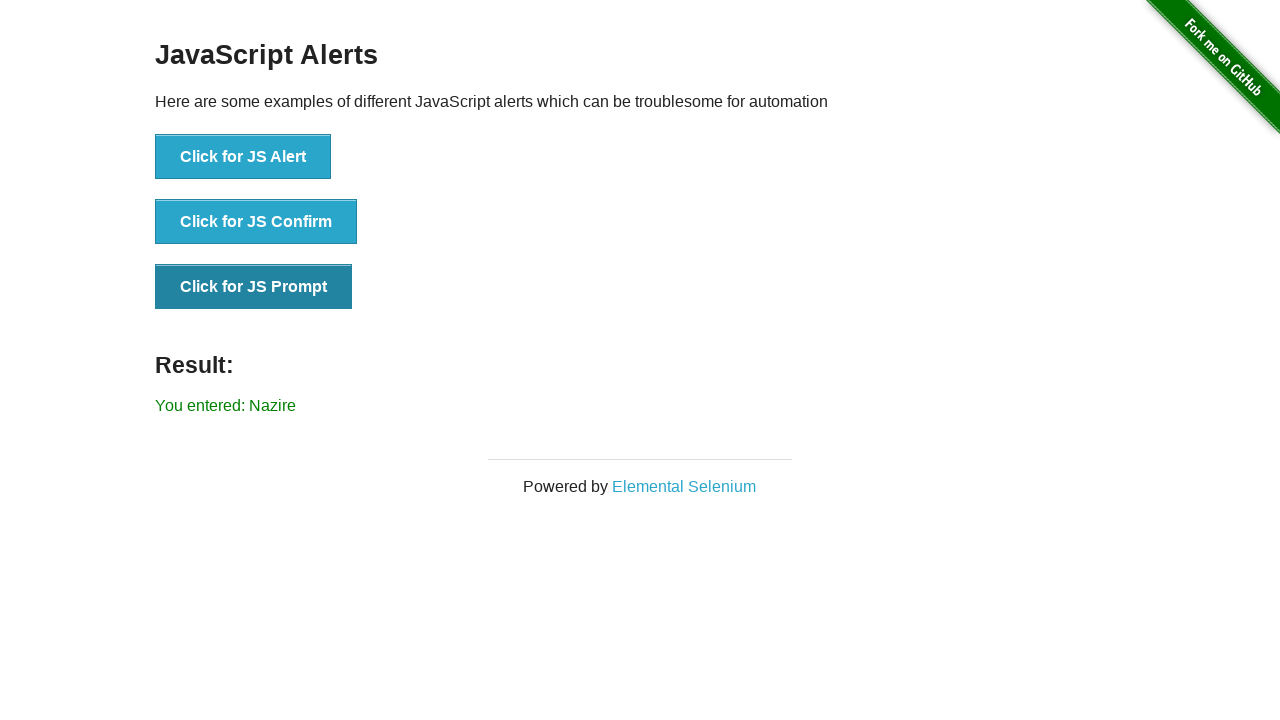